Tests the Smith-Waterman sequence alignment tool by filling in two DNA sequences and alignment parameters (match, mismatch, gap scores), then waits for the alignment results to be computed and displayed.

Starting URL: https://rna.informatik.uni-freiburg.de/Teaching/index.jsp?toolName=Smith-Waterman

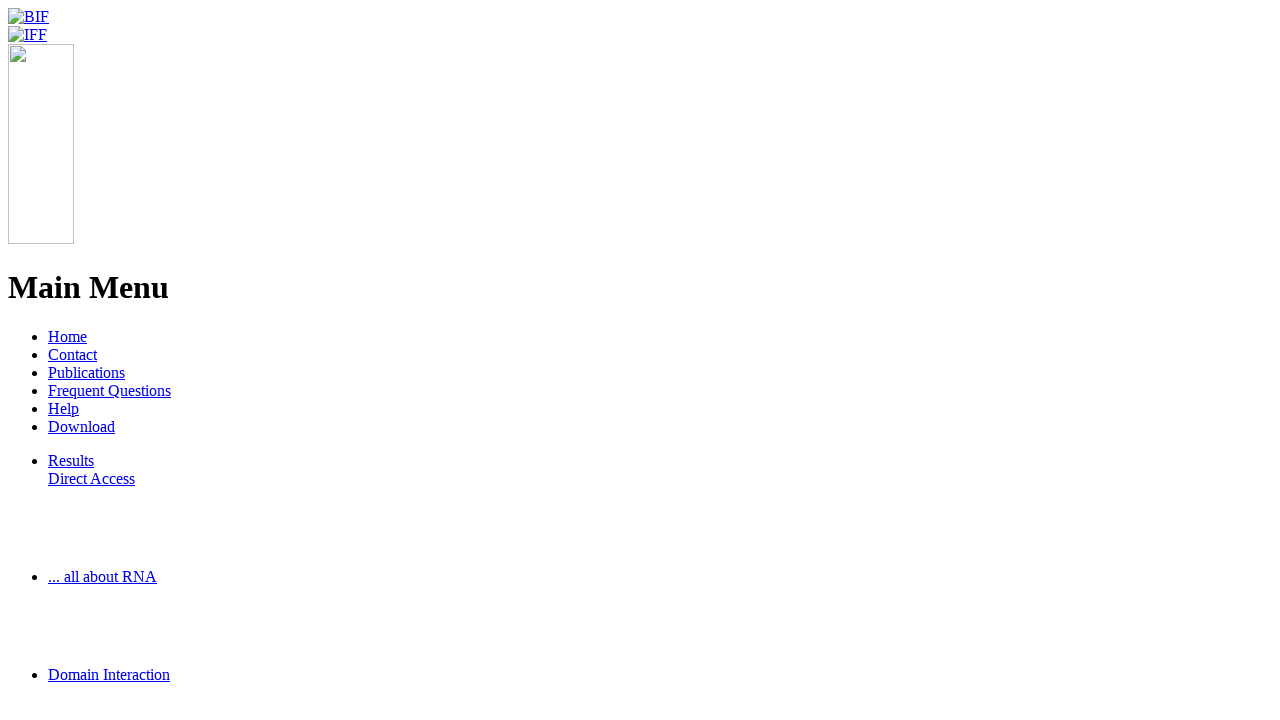

Waited for page to load completely (networkidle)
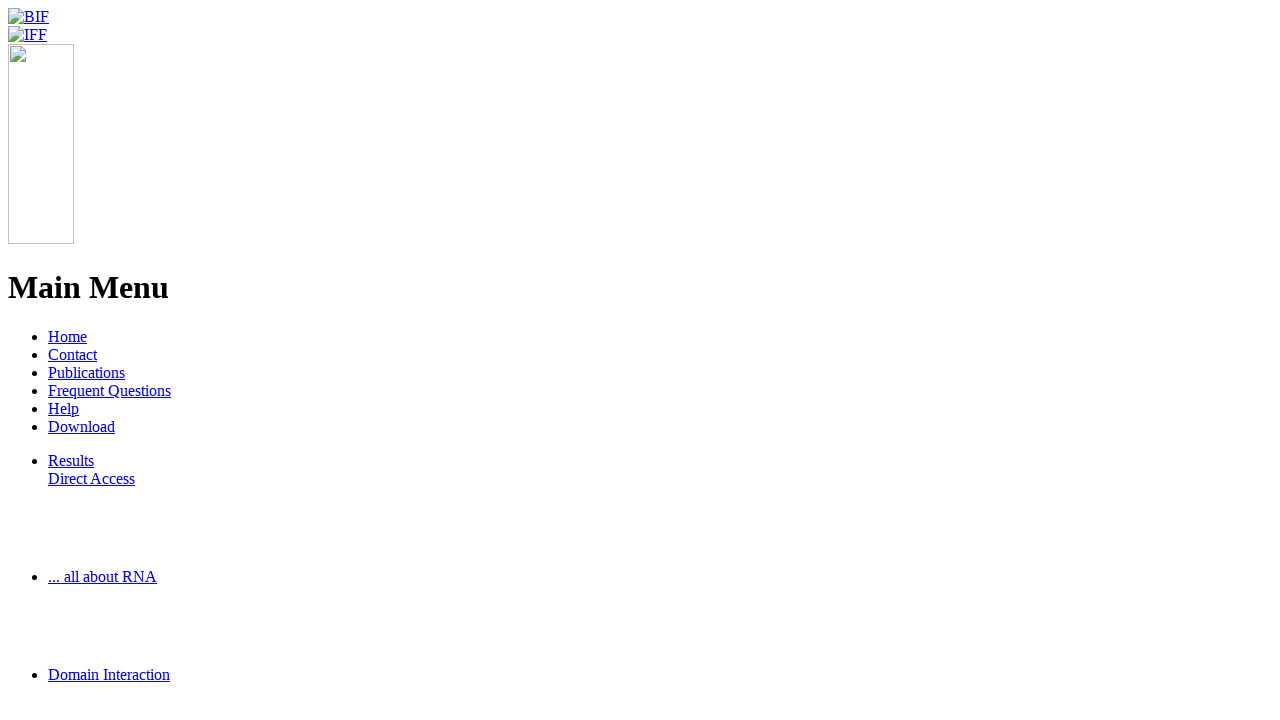

Match score field became available
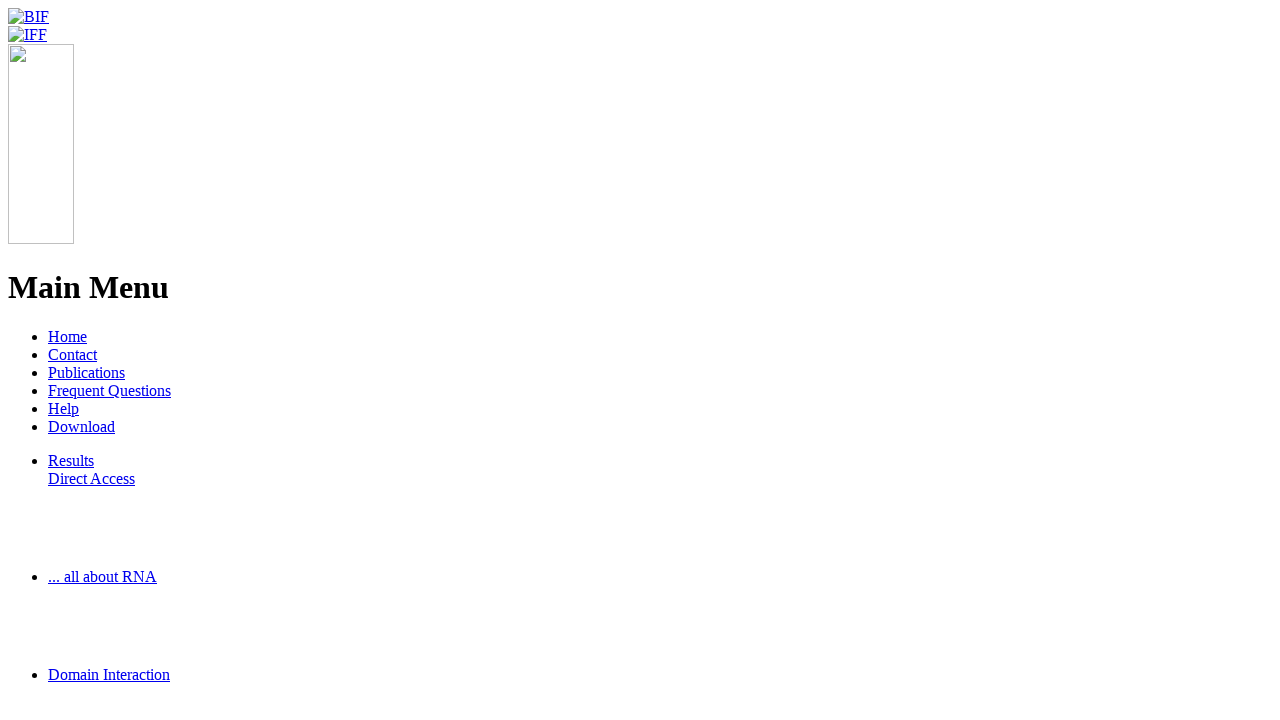

Mismatch score field became available
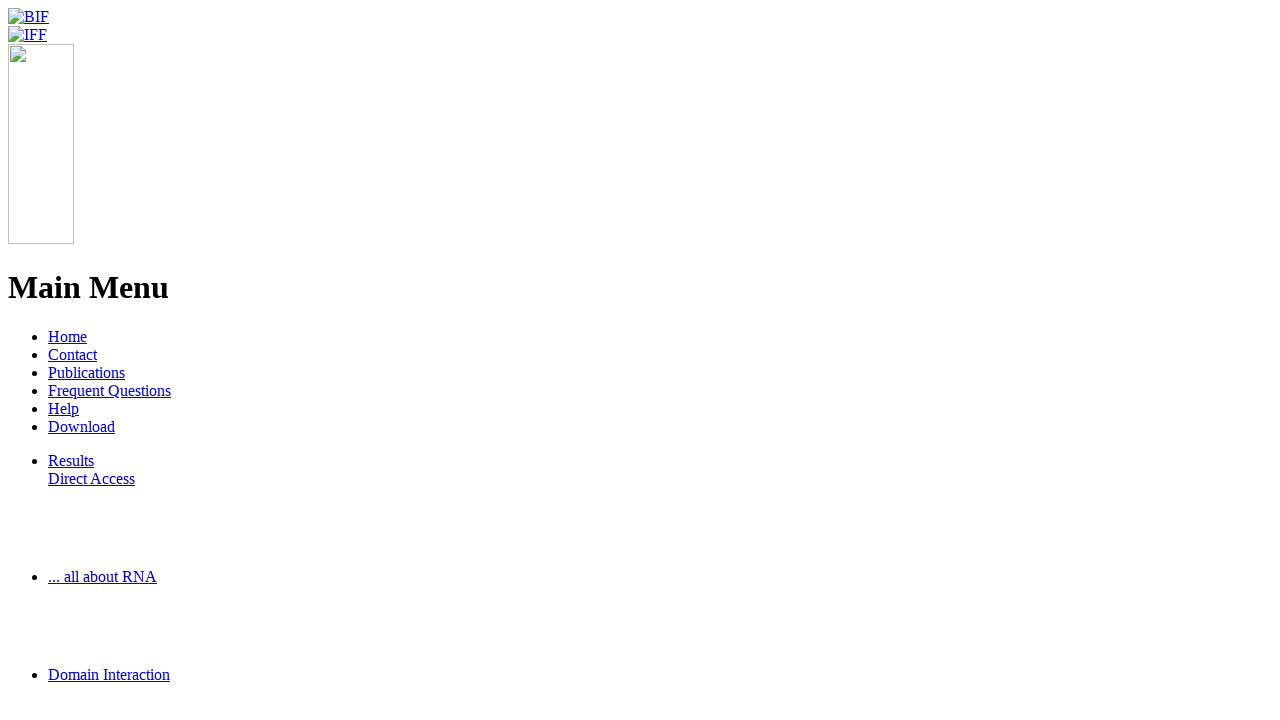

Gap score field became available
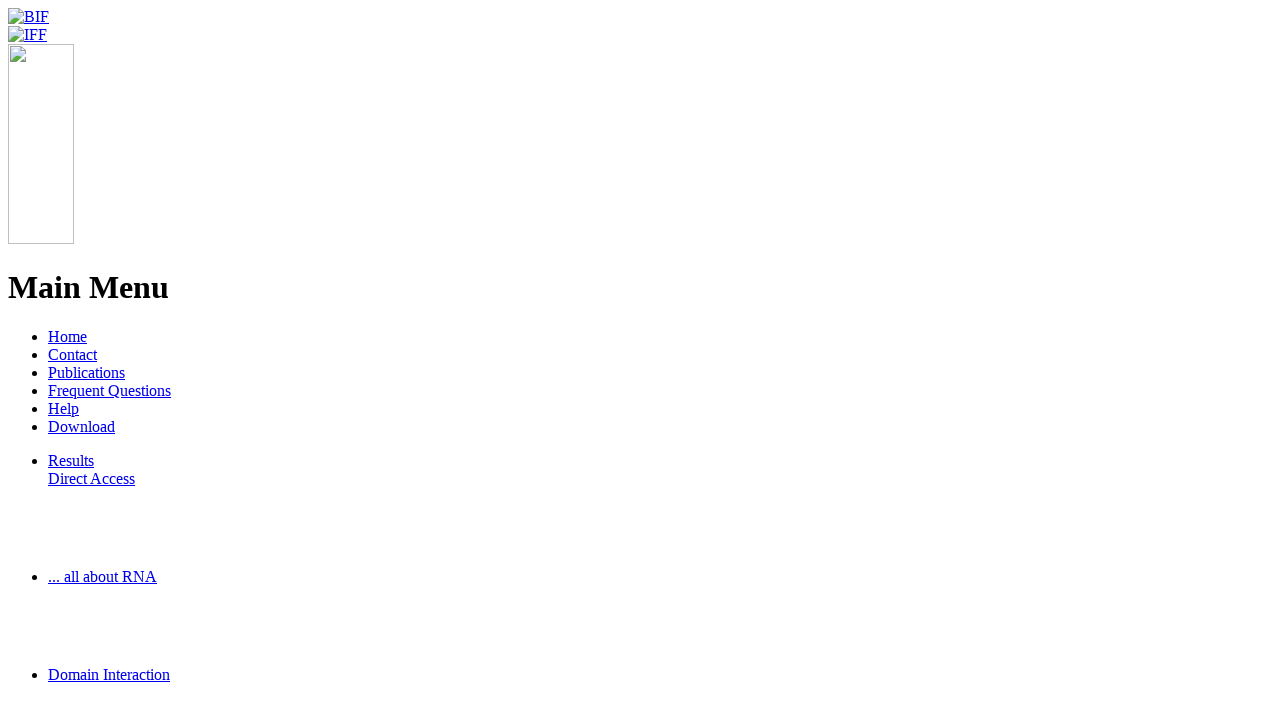

Filled match score field with '3' on #match
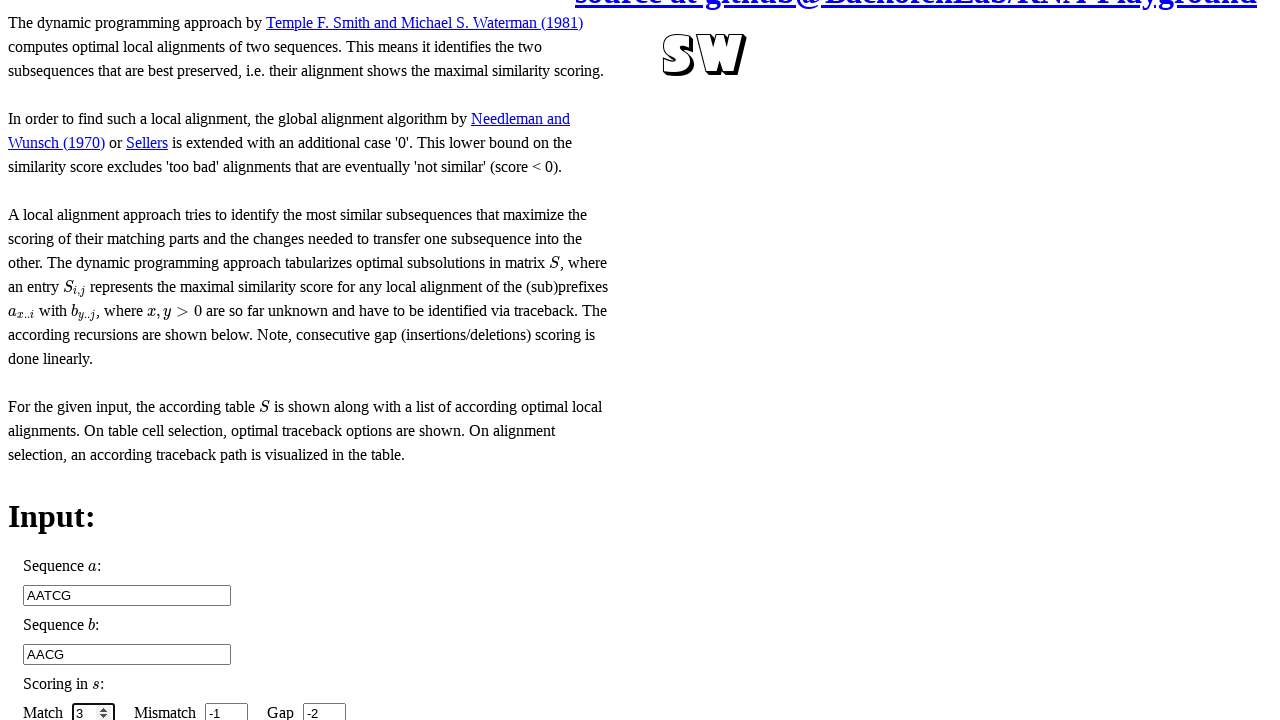

Filled mismatch score field with '-1' on #mismatch
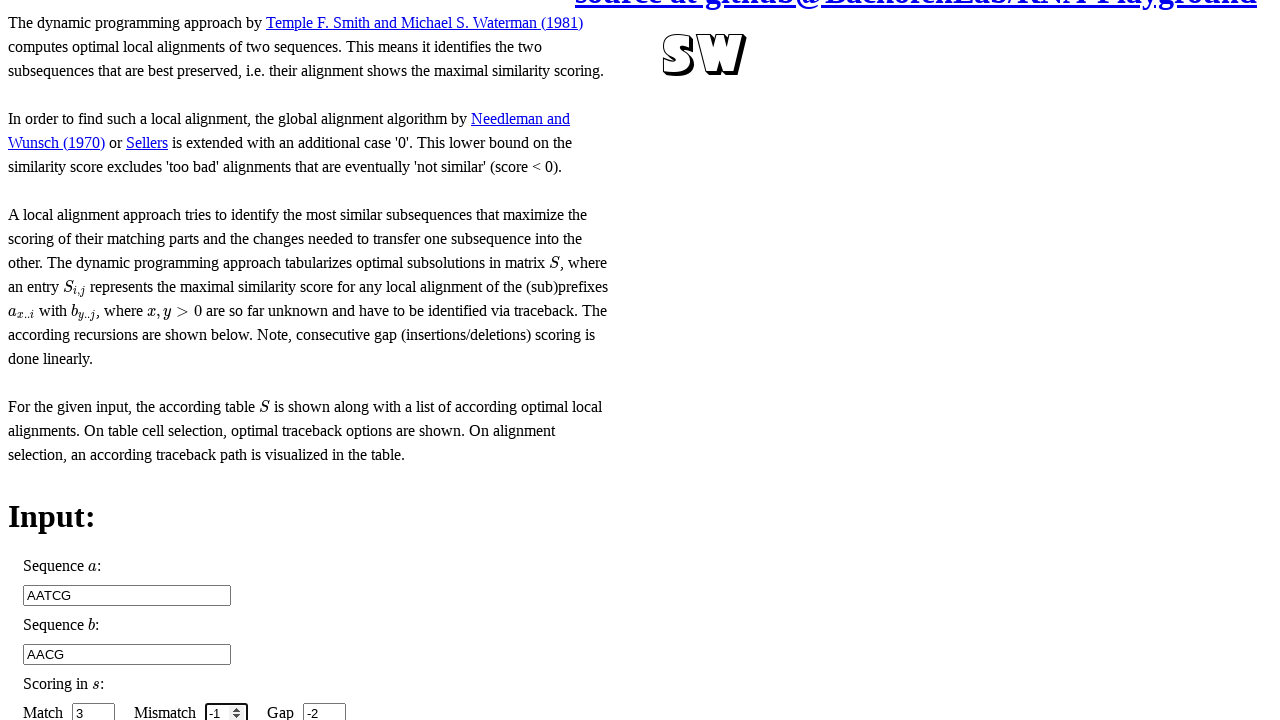

Filled gap score field with '-2' on #gap
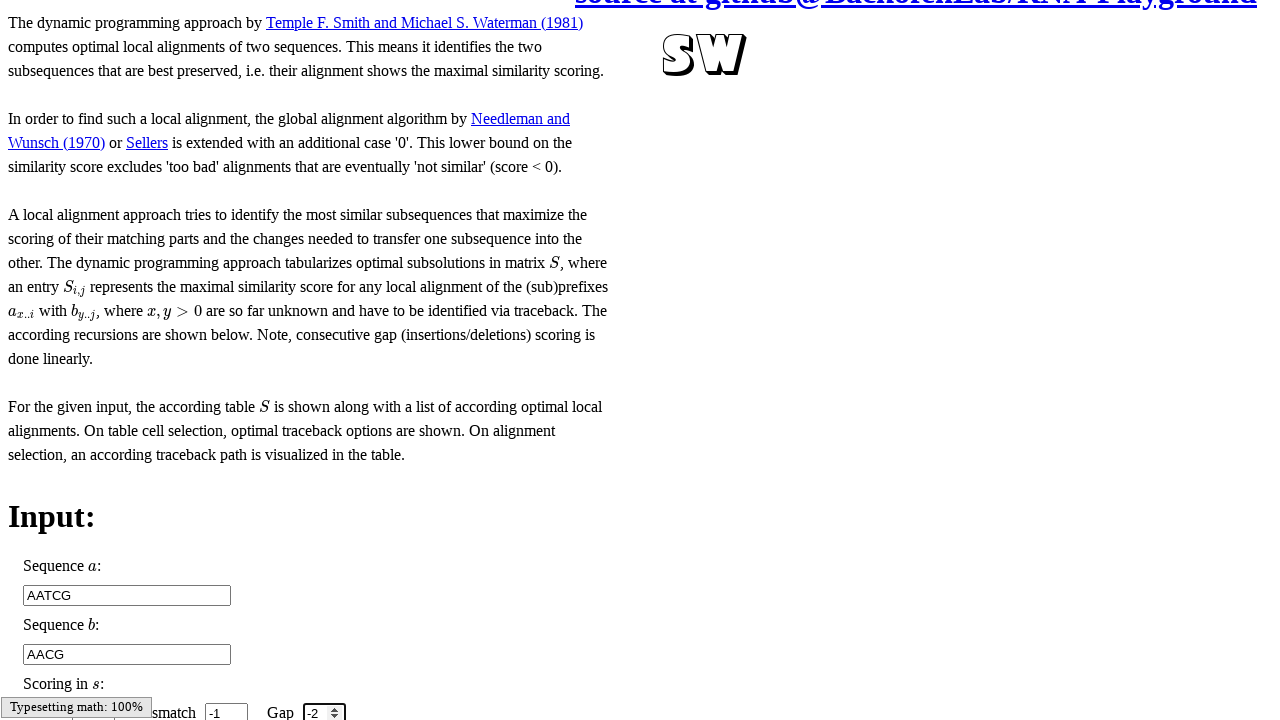

First sequence input field became available
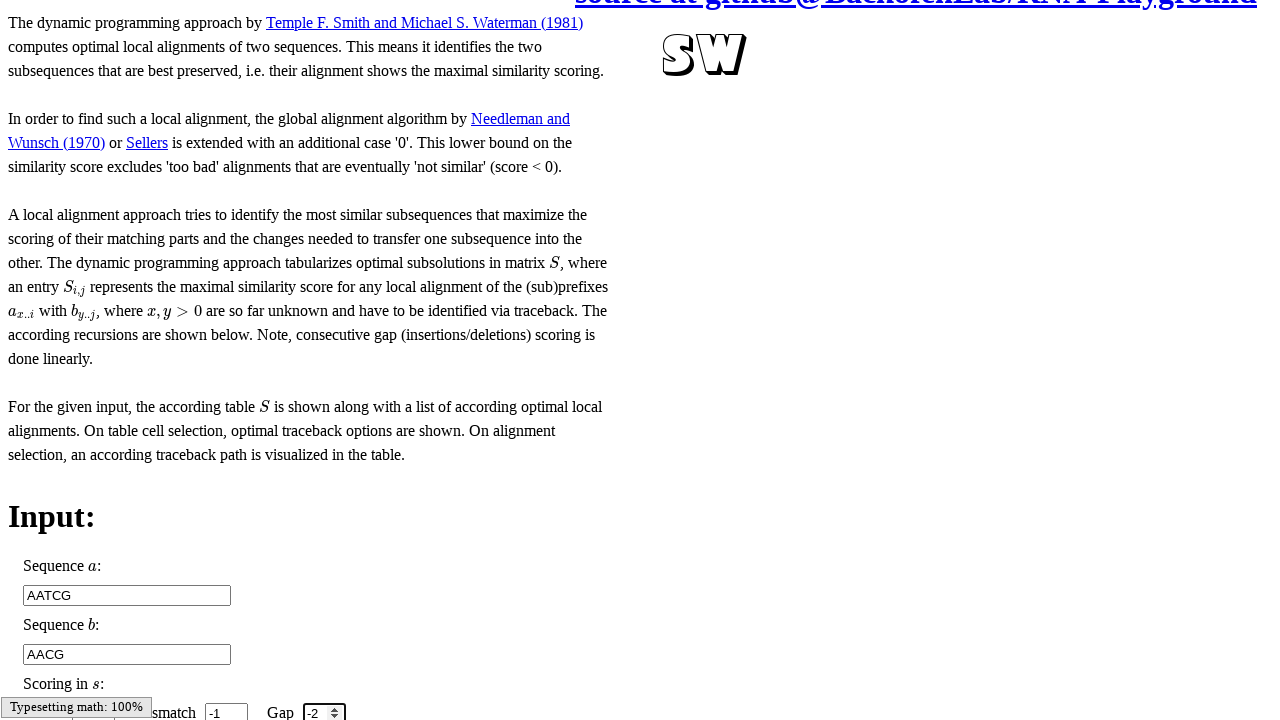

Second sequence input field became available
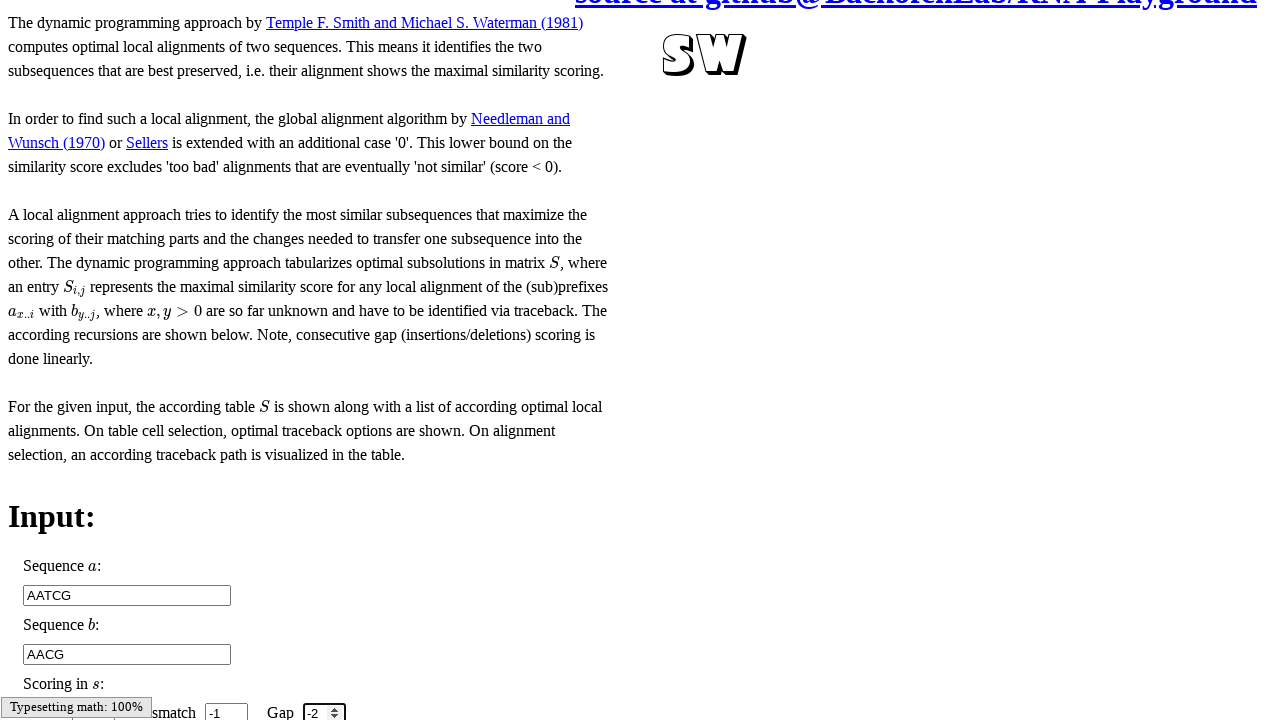

Filled first DNA sequence field with 'ACGTACGT' on #sequence_1
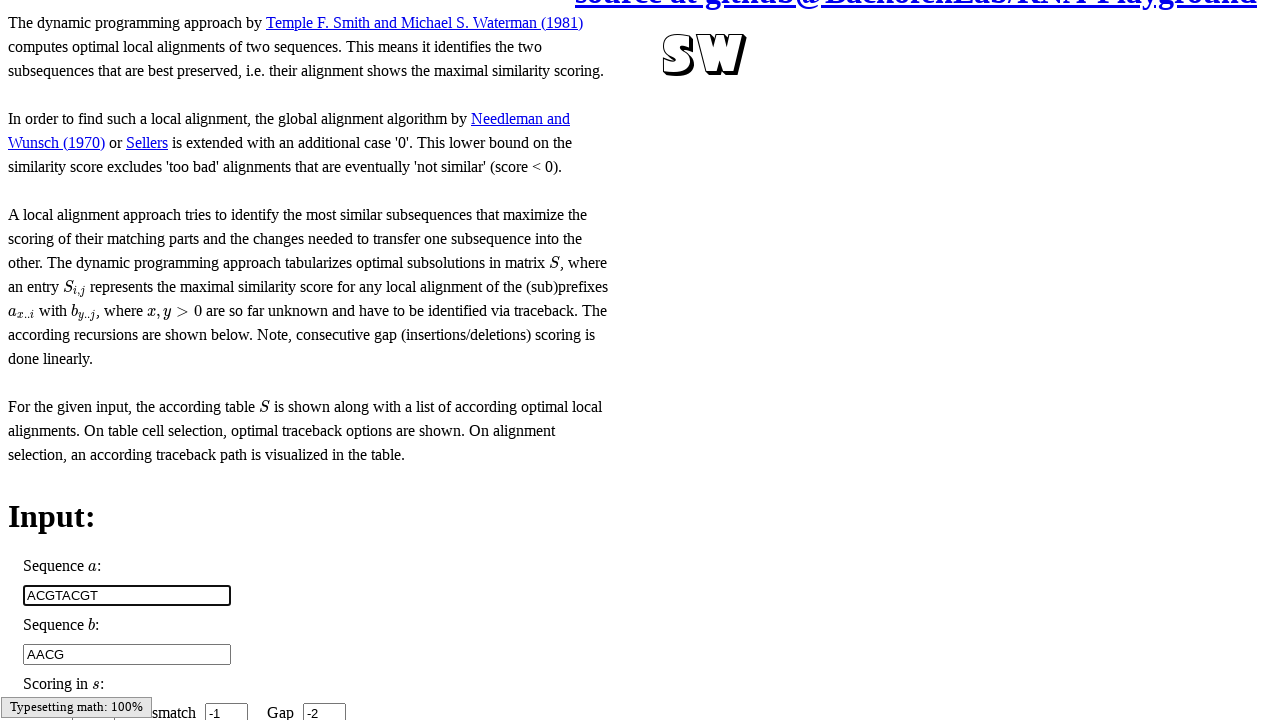

Filled second DNA sequence field with 'ACGTTGCA' on #sequence_2
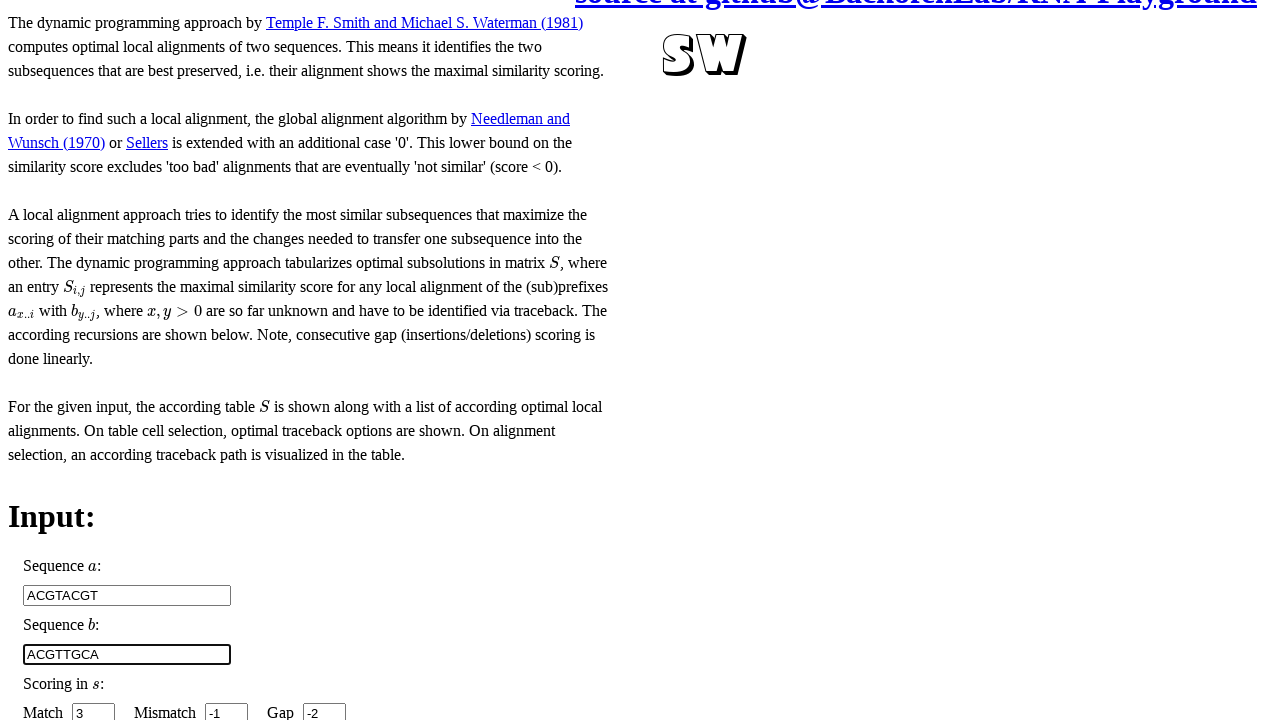

Results table appeared
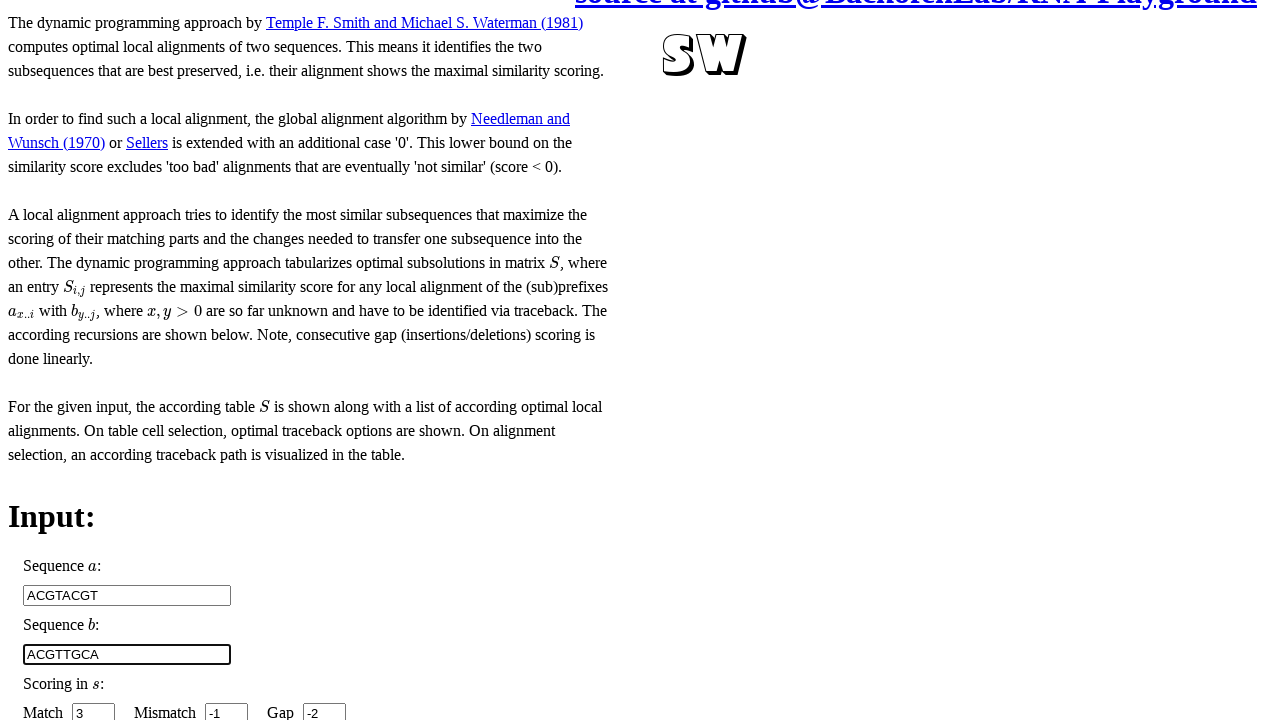

Alignment results computed and displayed
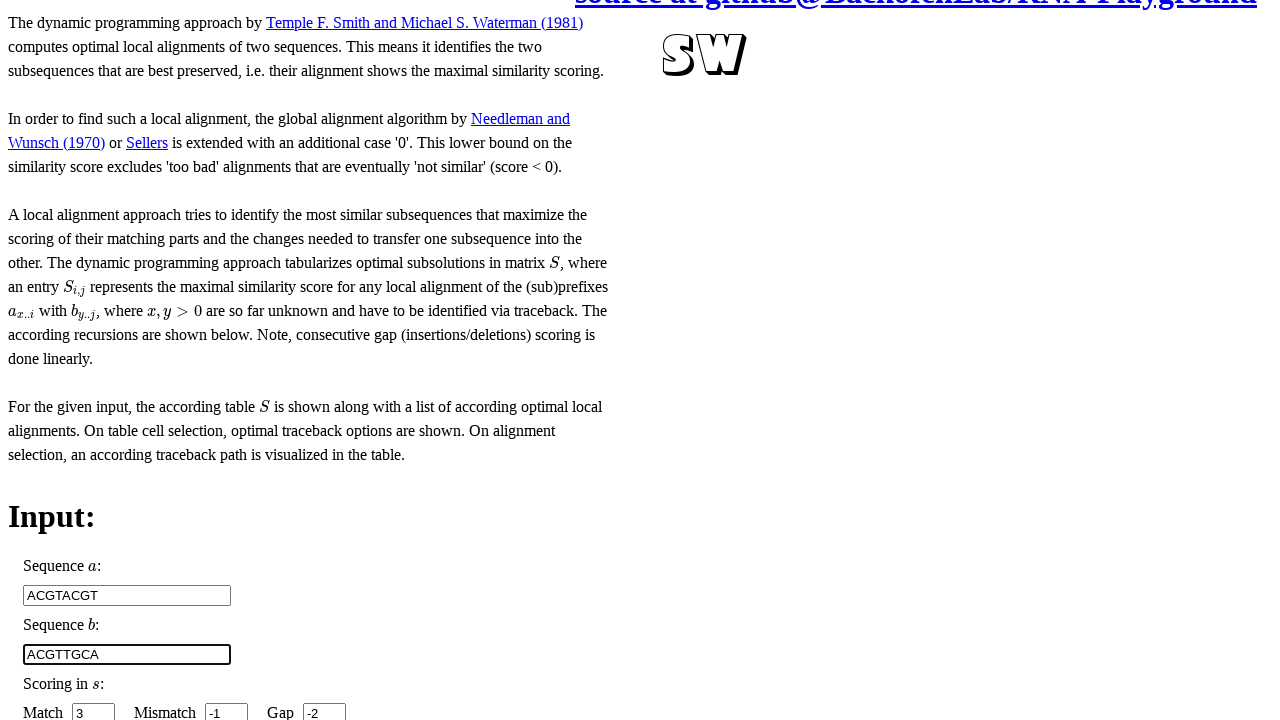

Alignment score displayed
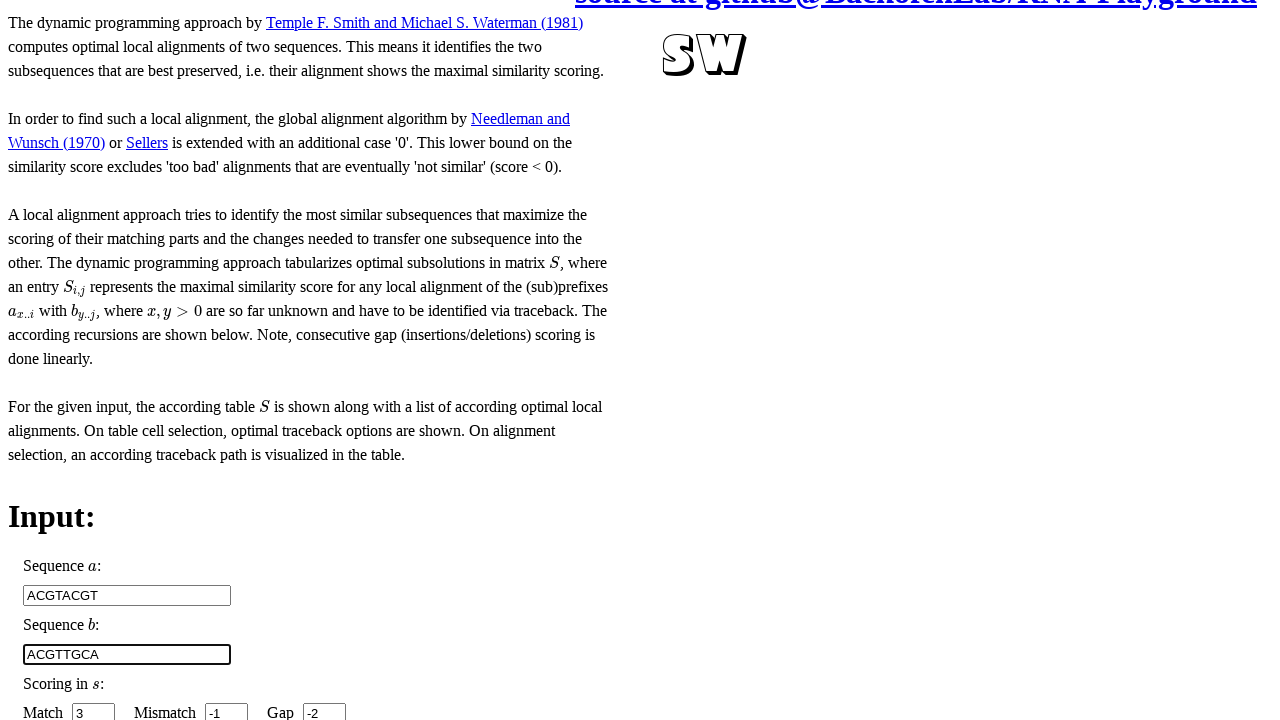

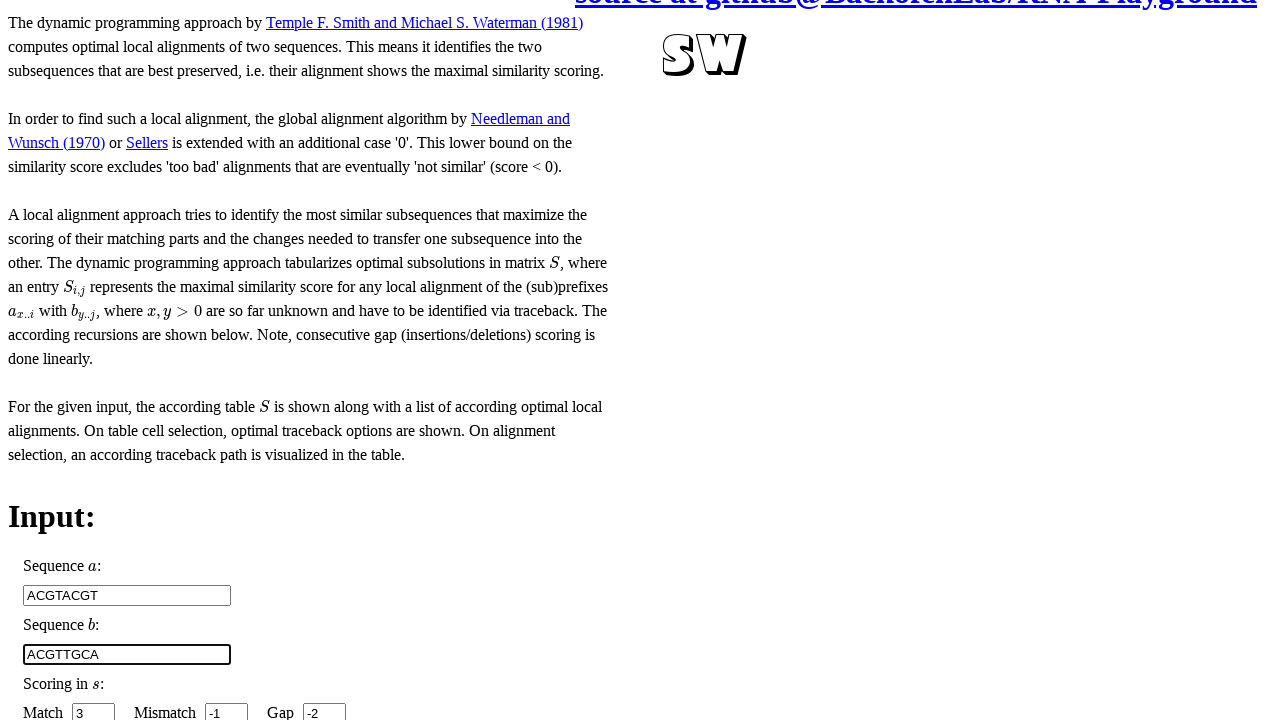